Tests horizontal scrolling within a specific element on a lazy-loading demo page

Starting URL: http://ressio.github.io/lazy-load-xt/demo/horizontal.htm

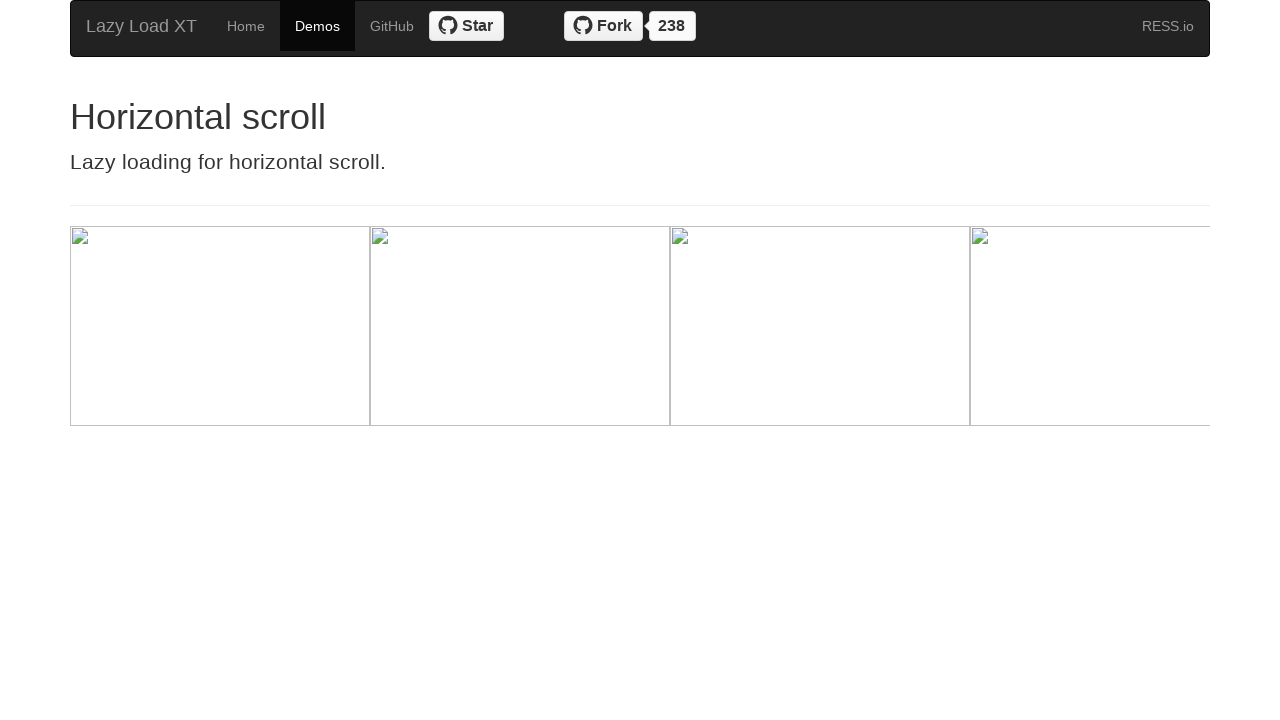

Located the wrapper element containing scrollable content
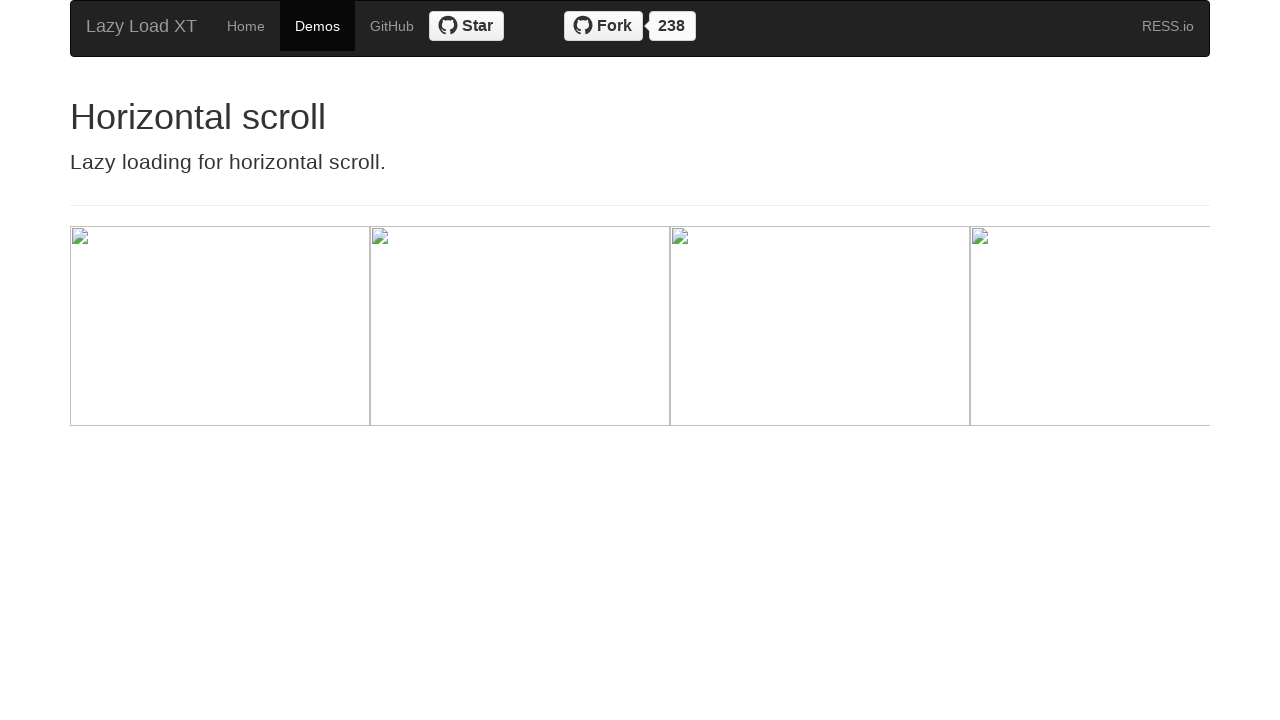

Scrolled horizontally within wrapper element by 200 pixels
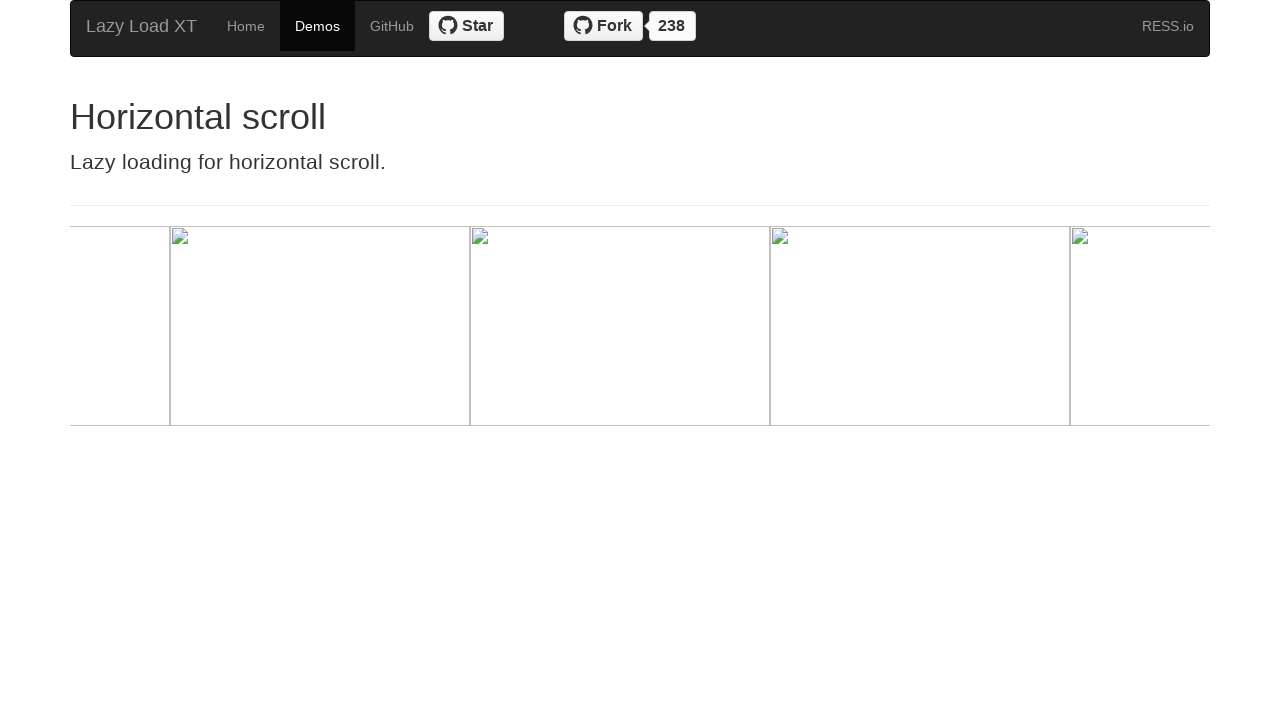

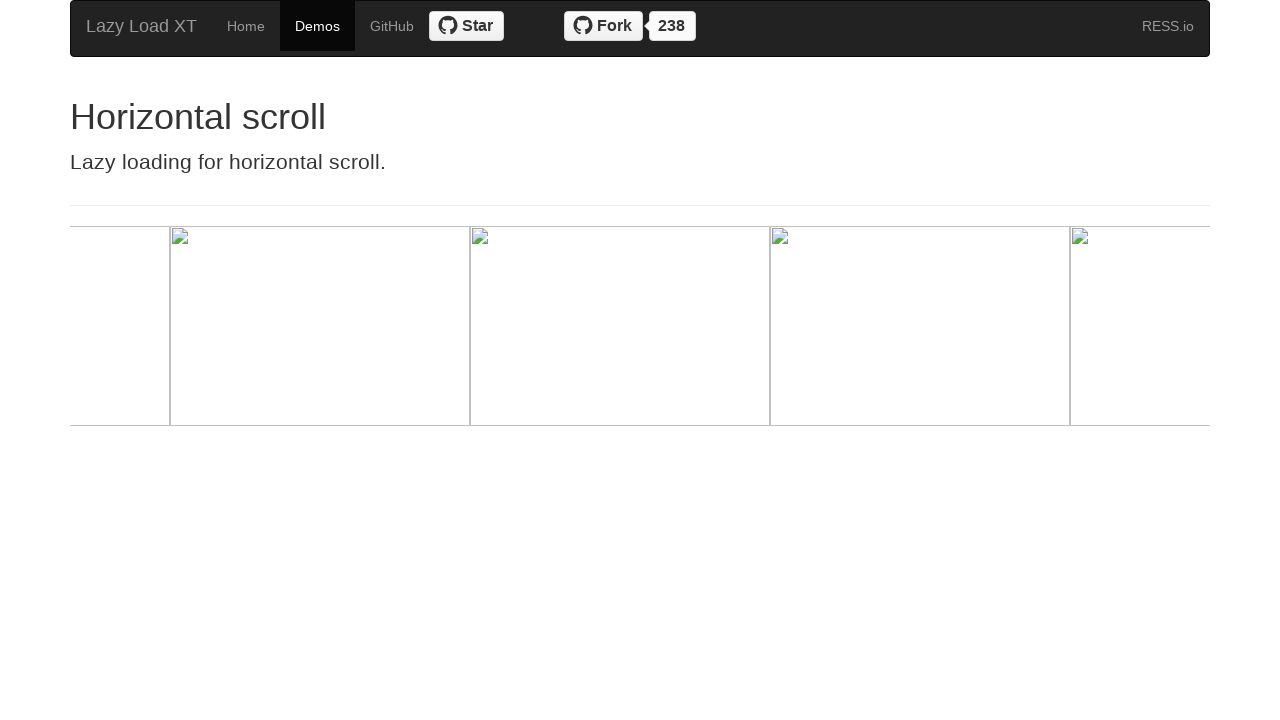